Tests interaction with a button that triggers an alert dialog, accepting the alert when it appears

Starting URL: http://uitestingplayground.com/classattr

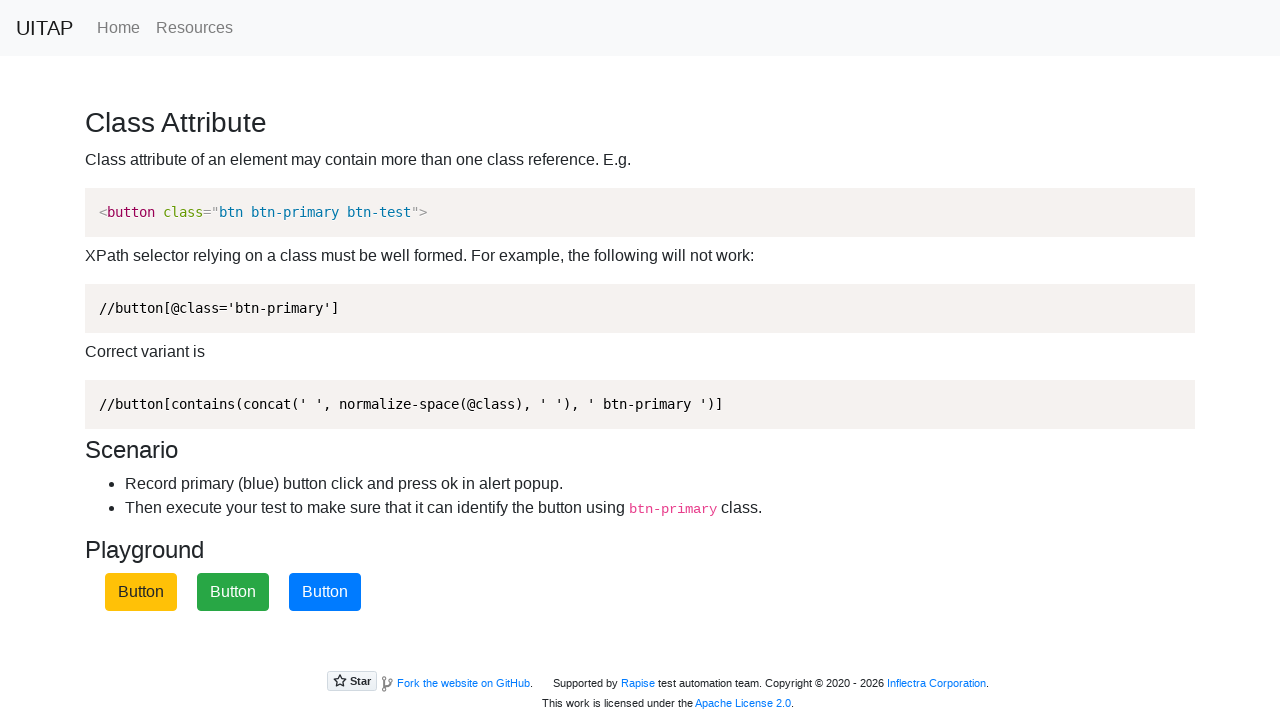

Clicked the primary button to trigger alert dialog at (325, 592) on .btn-primary
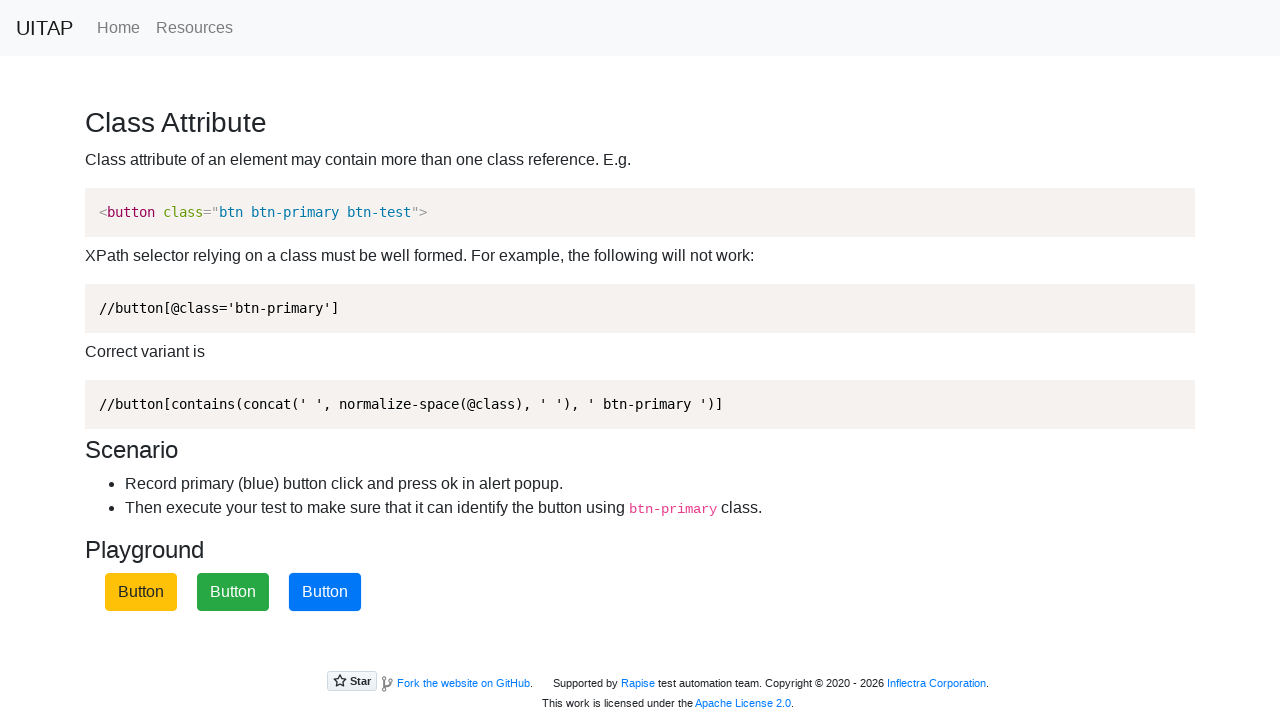

Set up dialog handler to accept alert when it appears
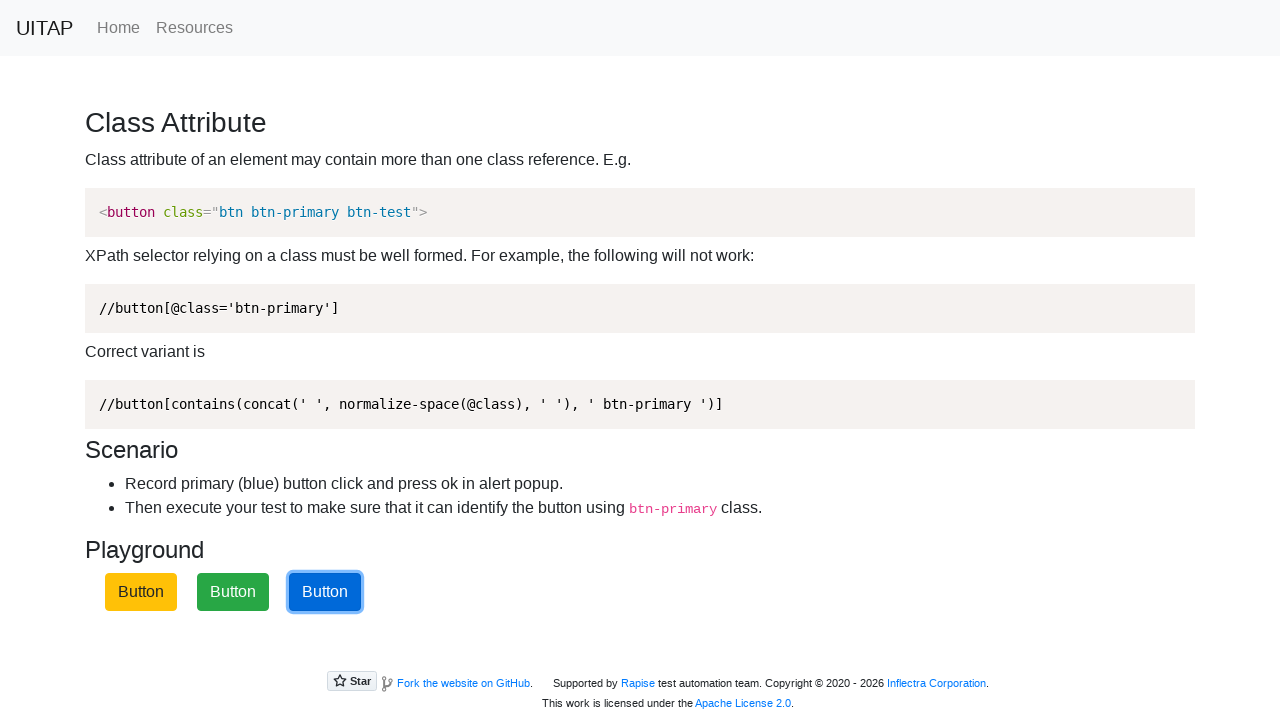

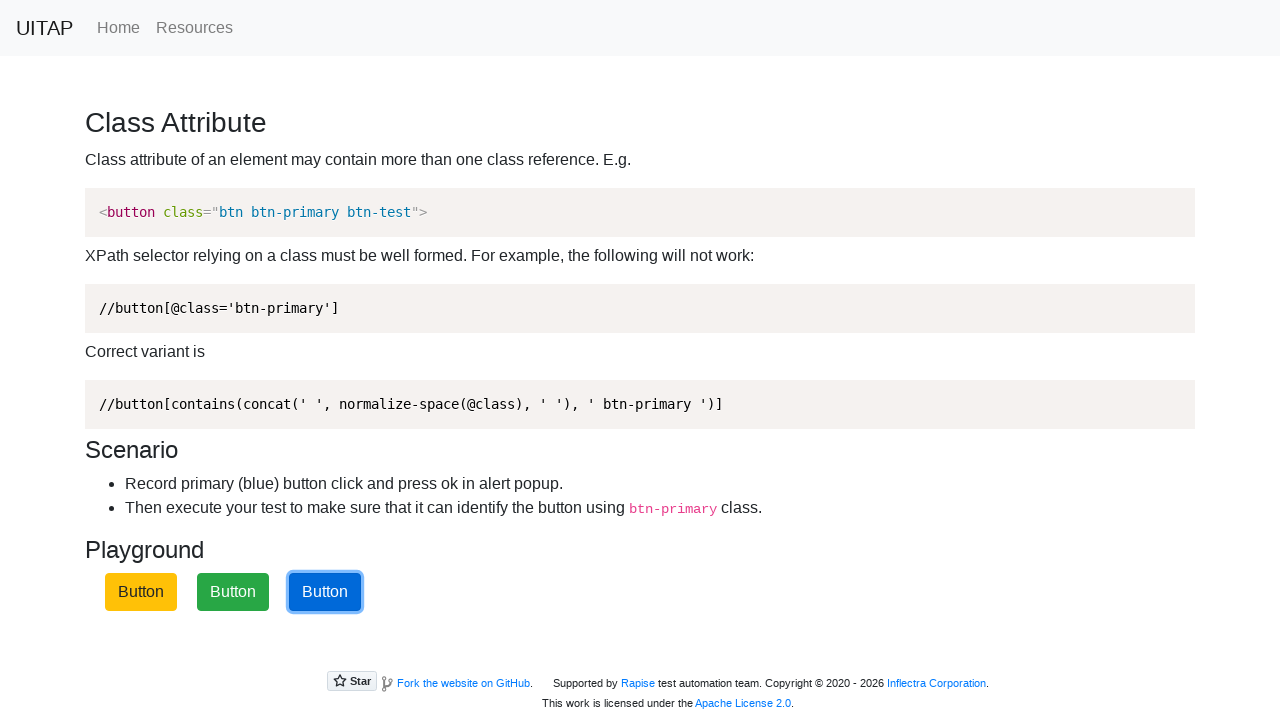